Tests drag and drop functionality by dragging an element and dropping it onto a target element

Starting URL: https://jqueryui.com/resources/demos/droppable/default.html

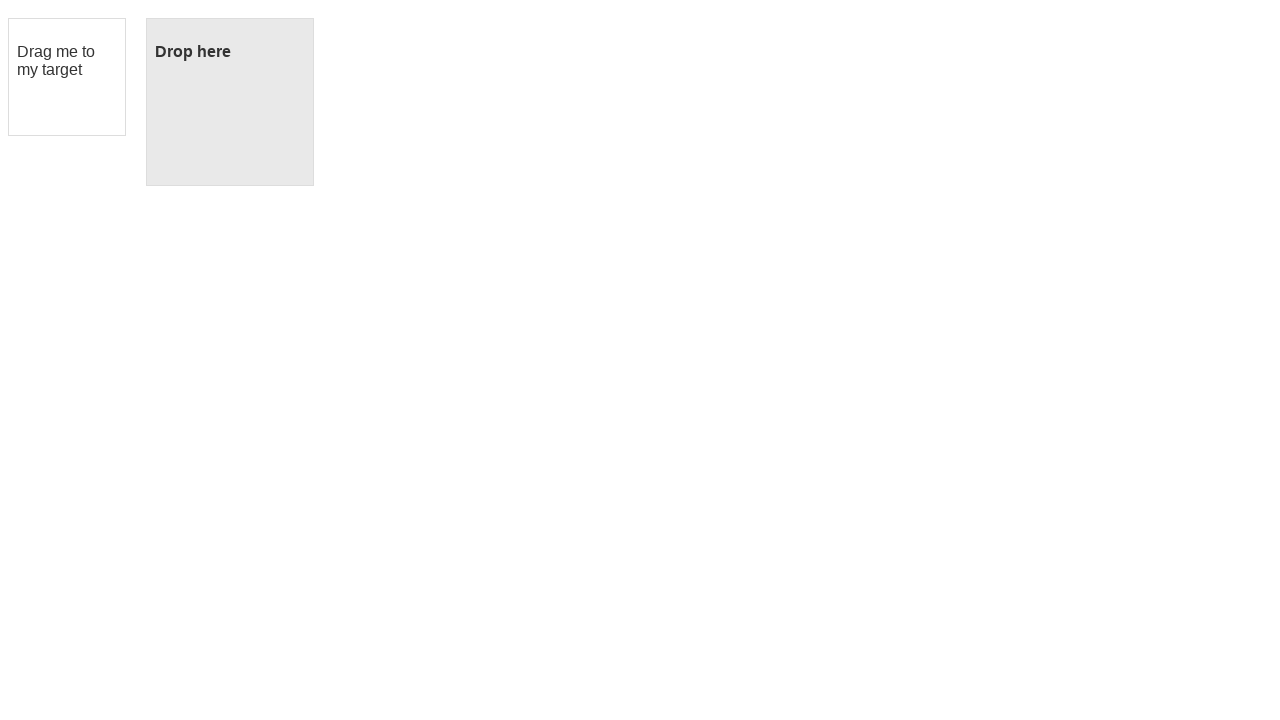

Located the draggable element with id 'draggable'
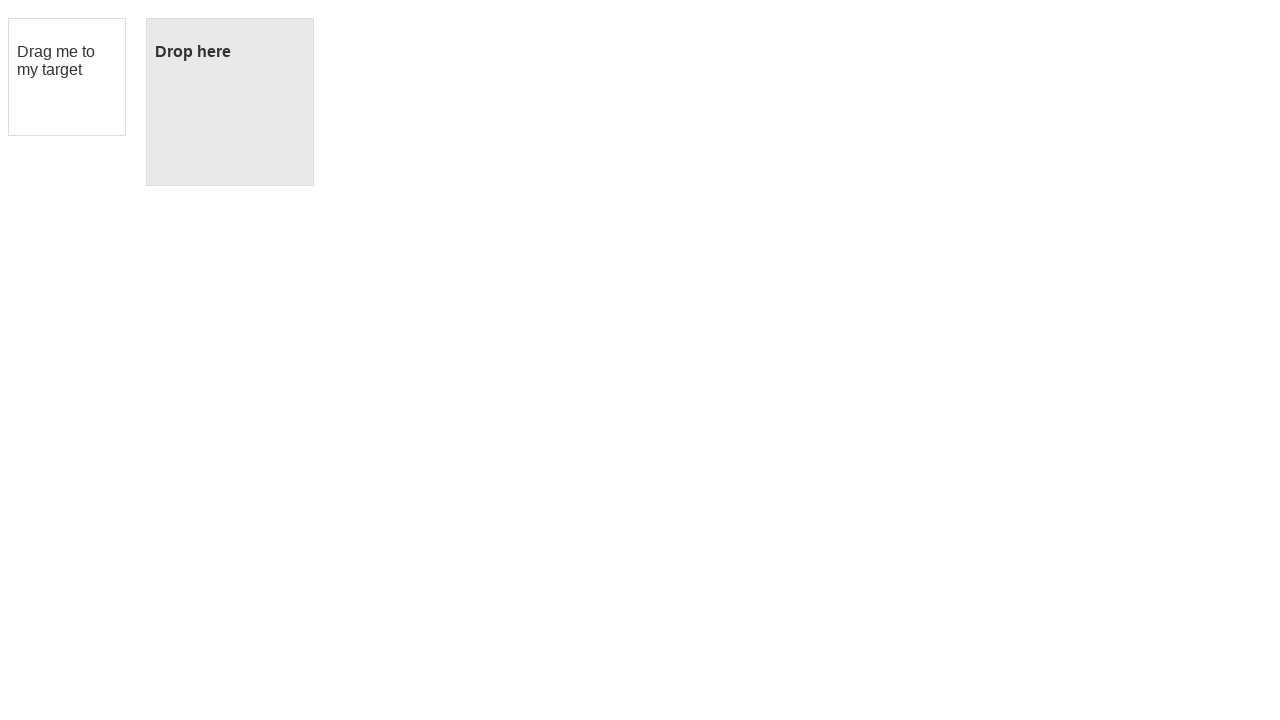

Located the droppable target element with id 'droppable'
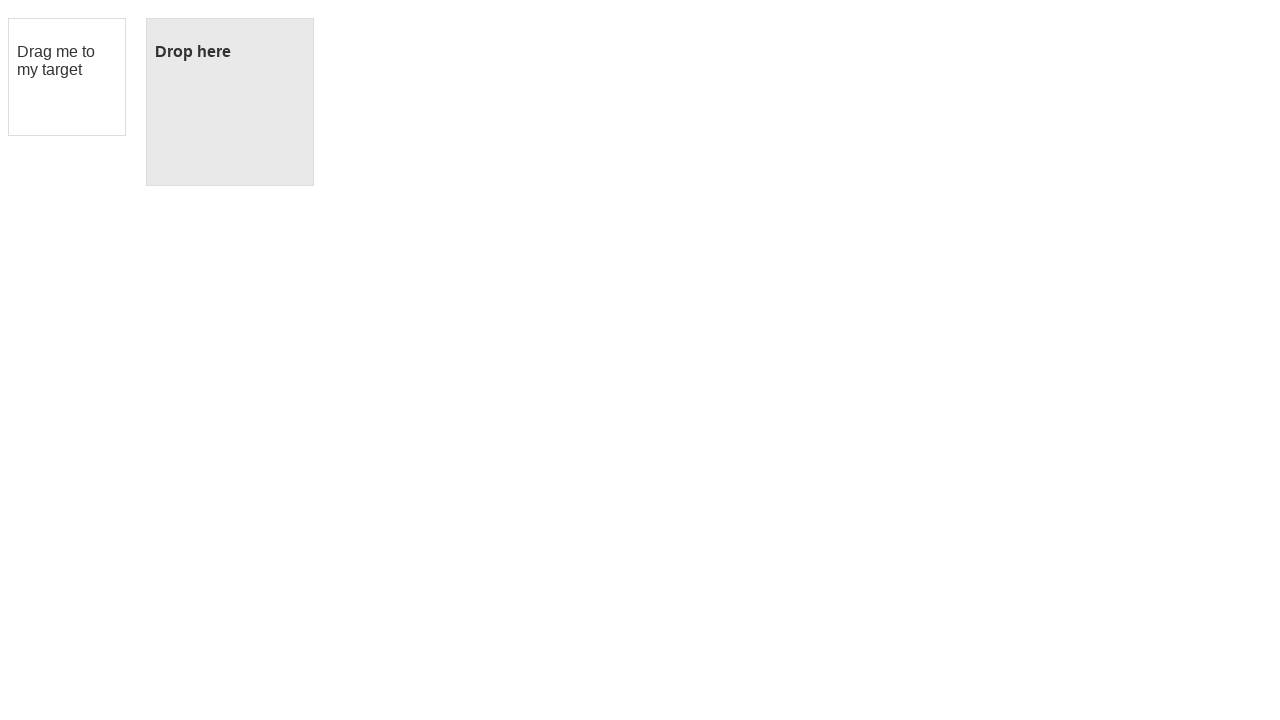

Performed drag and drop action from draggable to droppable element at (230, 102)
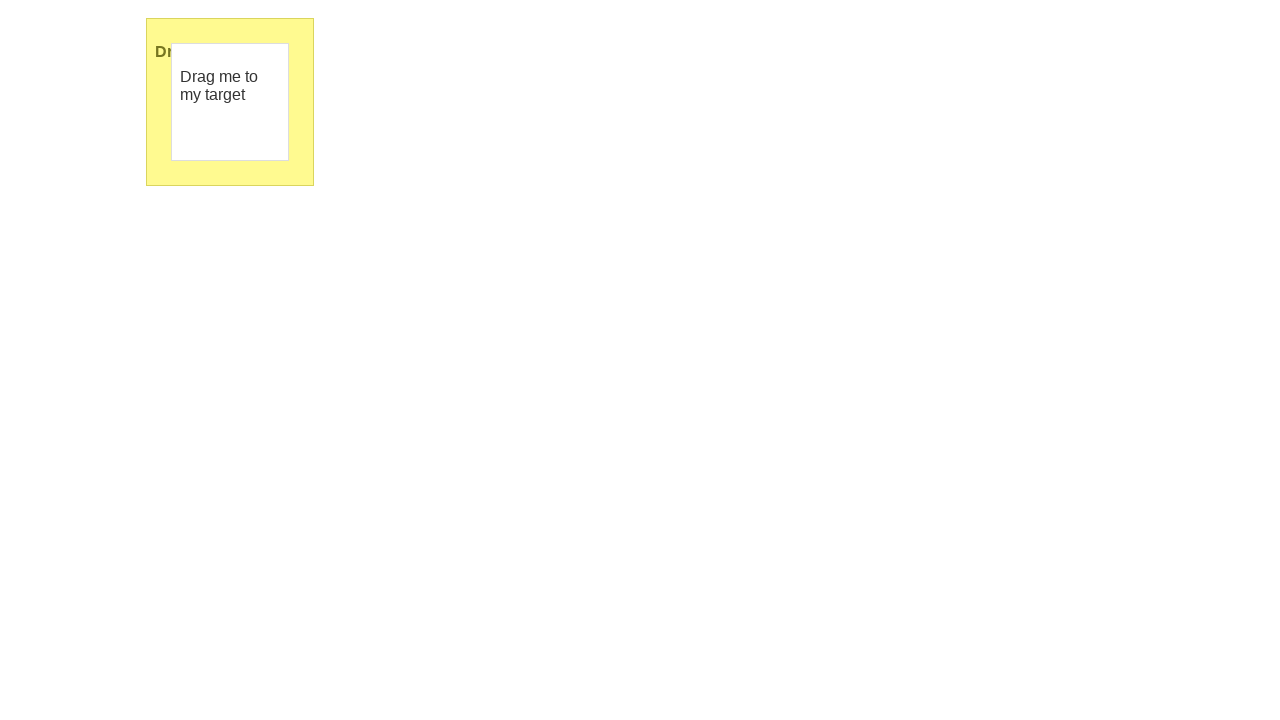

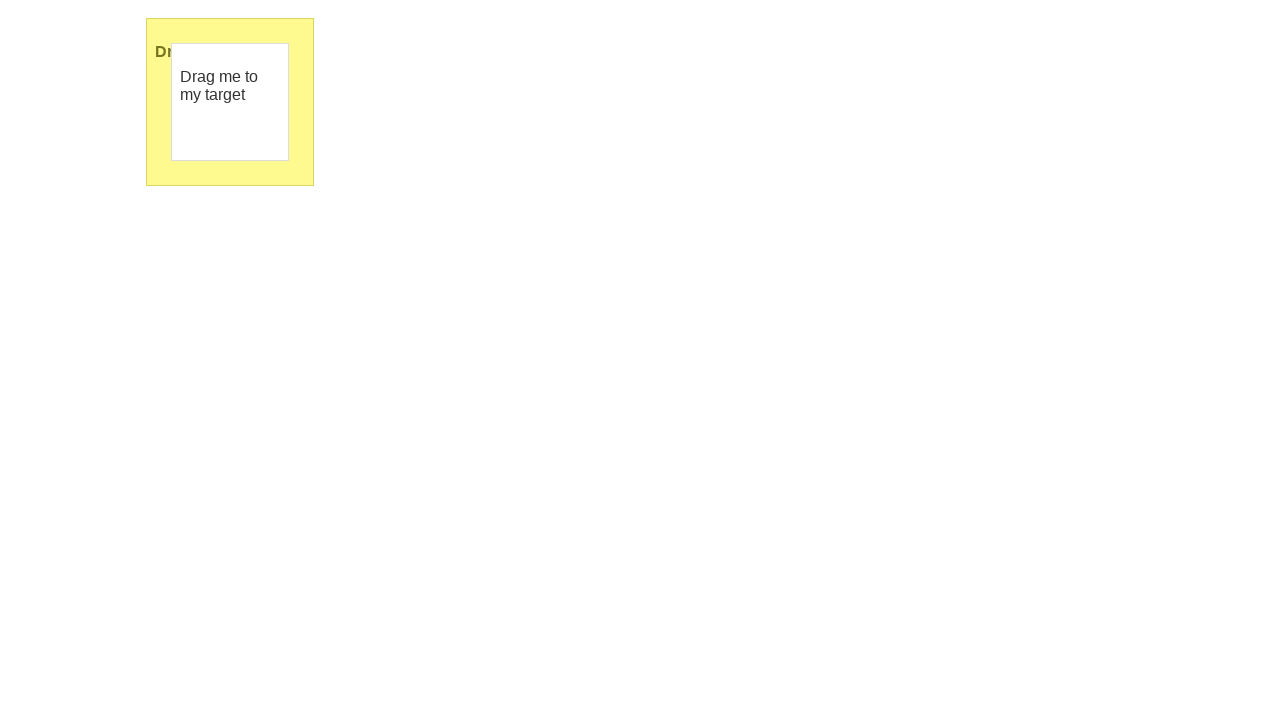